Tests that registration fails when first name contains only digits, showing an error message

Starting URL: https://sharelane.com/cgi-bin/register.py?page=1&zip_code=11111

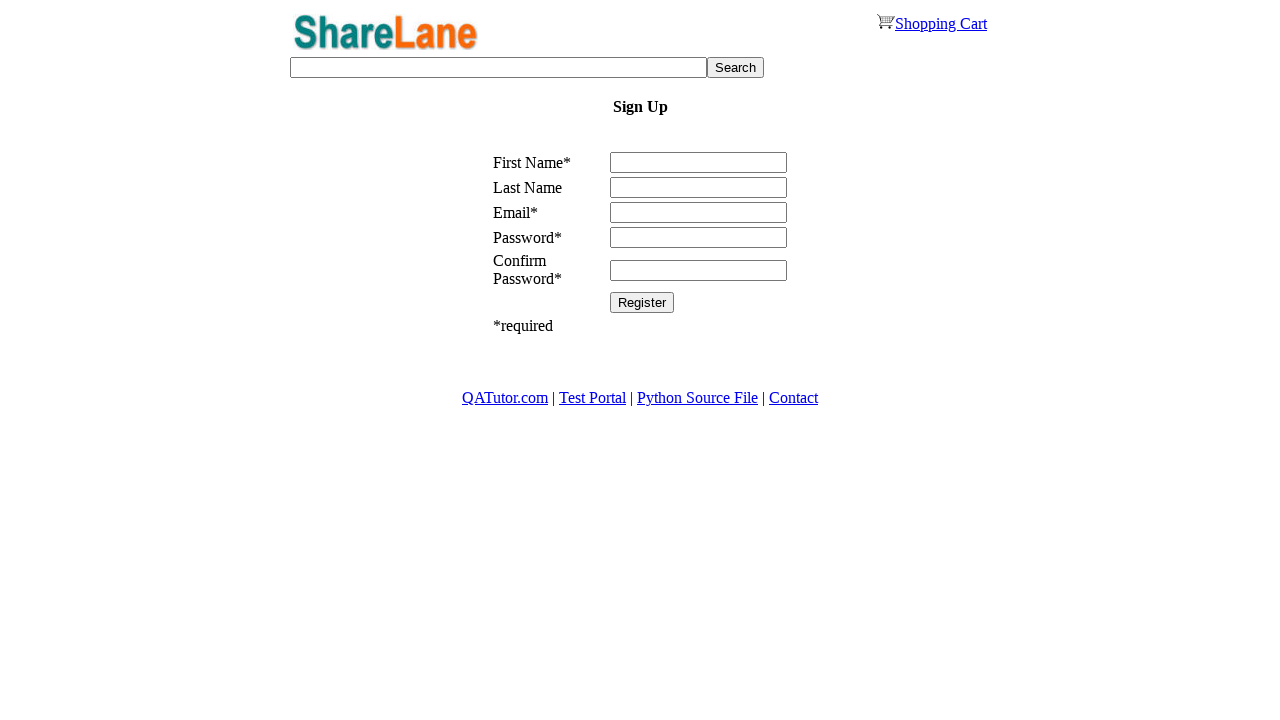

Filled first name field with digits '652389' on input[name='first_name']
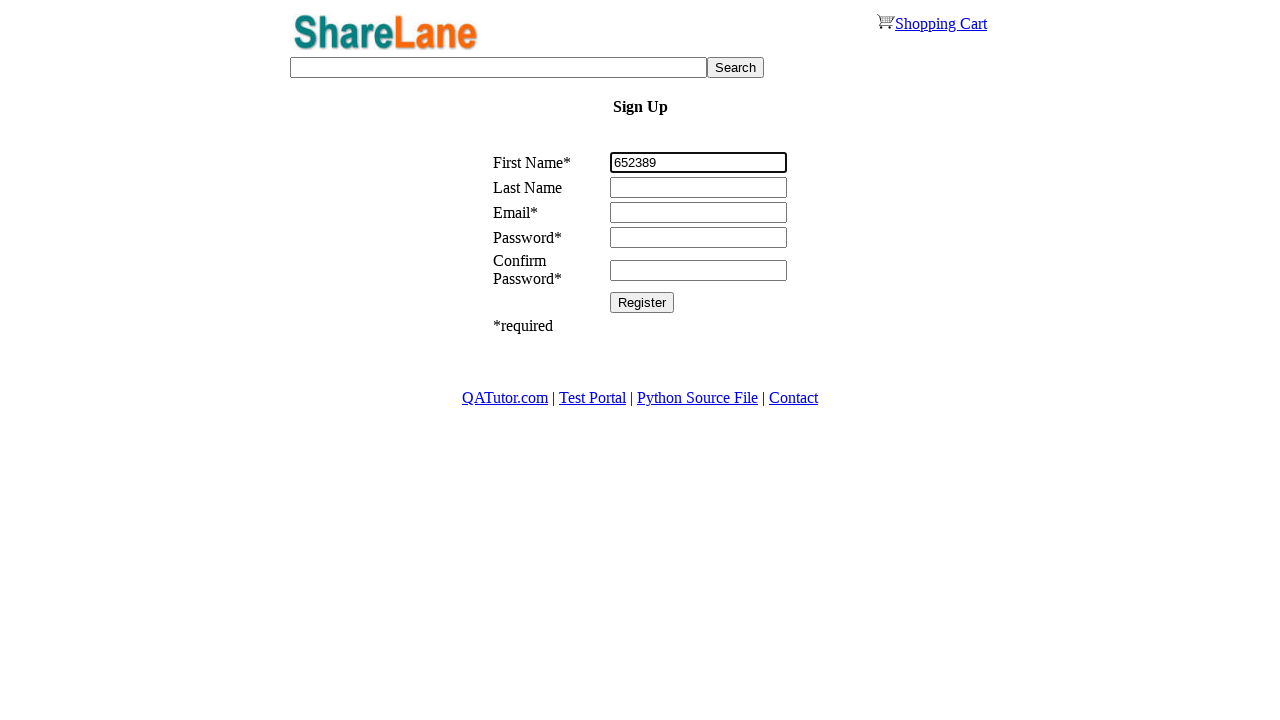

Filled last name field with 'Click' on input[name='last_name']
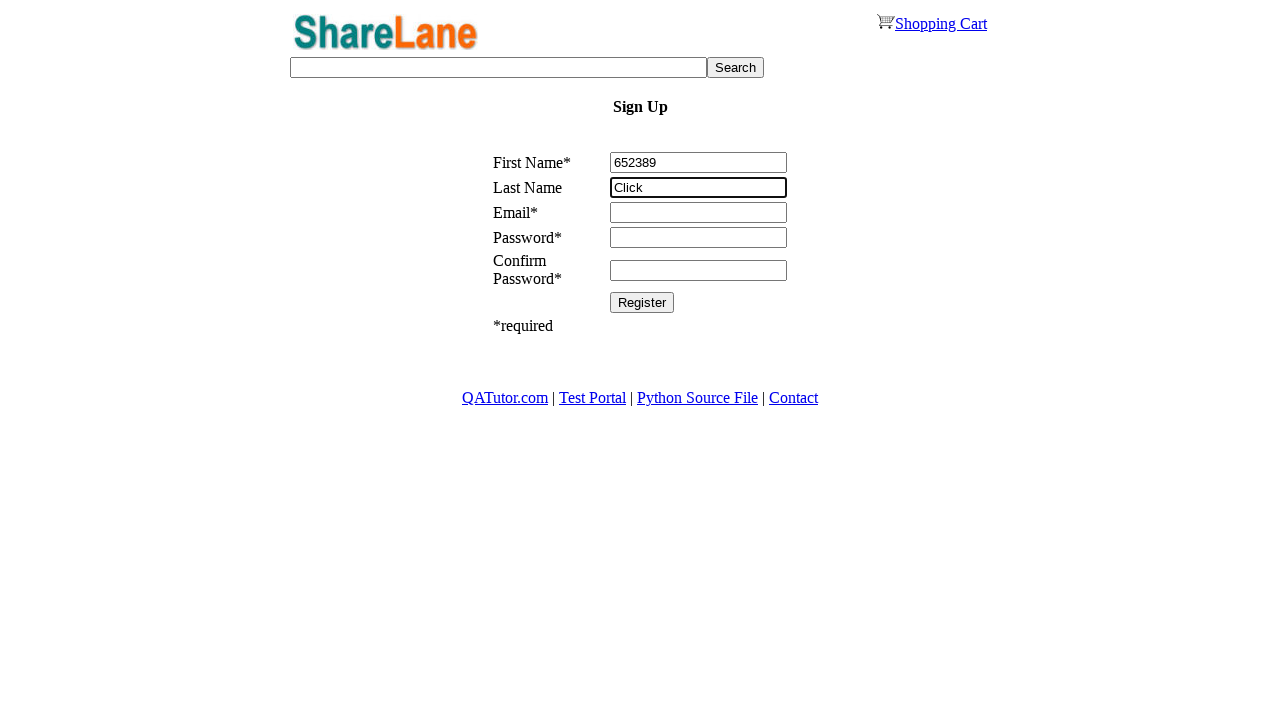

Filled email field with 'test@test.te' on input[name='email']
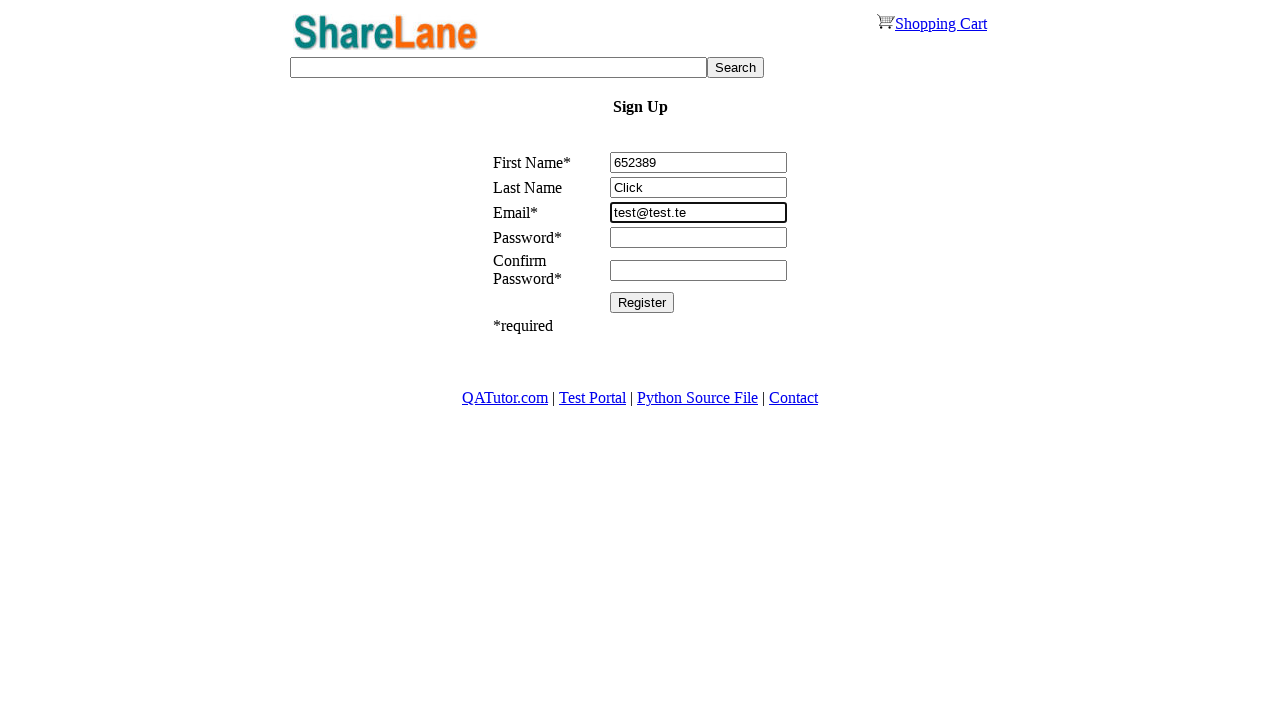

Filled password field with 'qwerty' on input[name='password1']
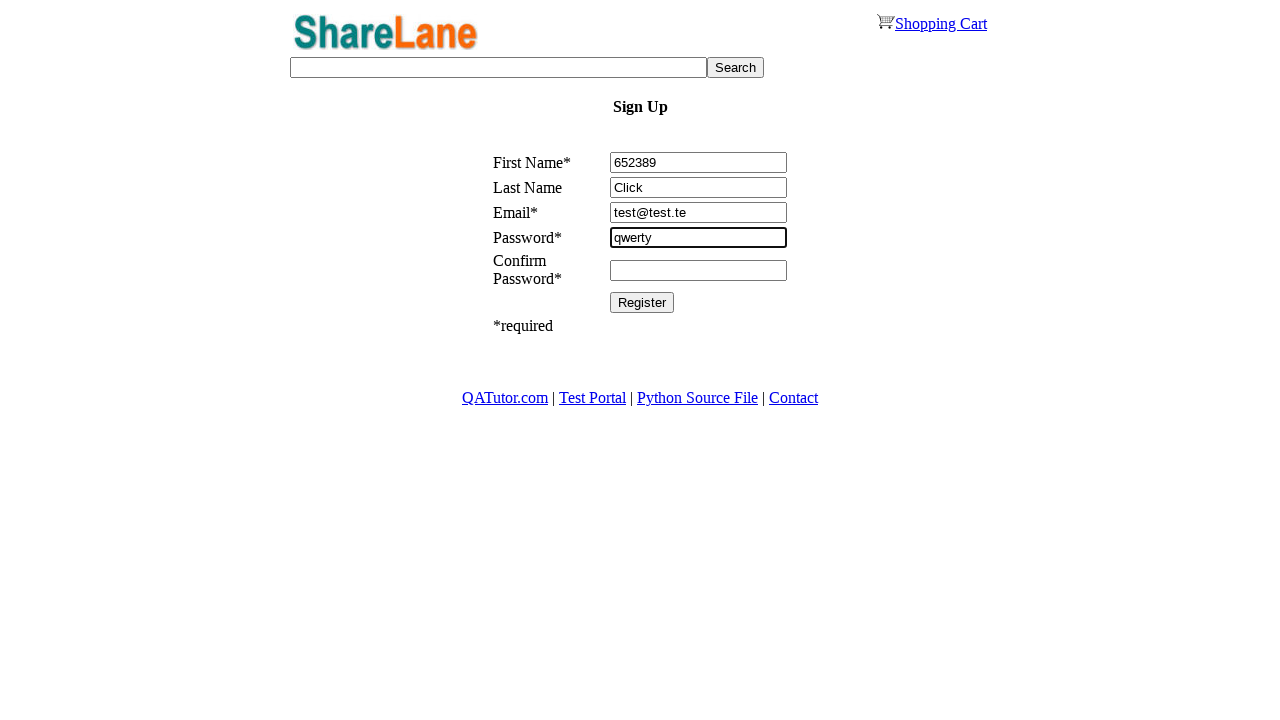

Confirmed password with 'qwerty' on input[name='password2']
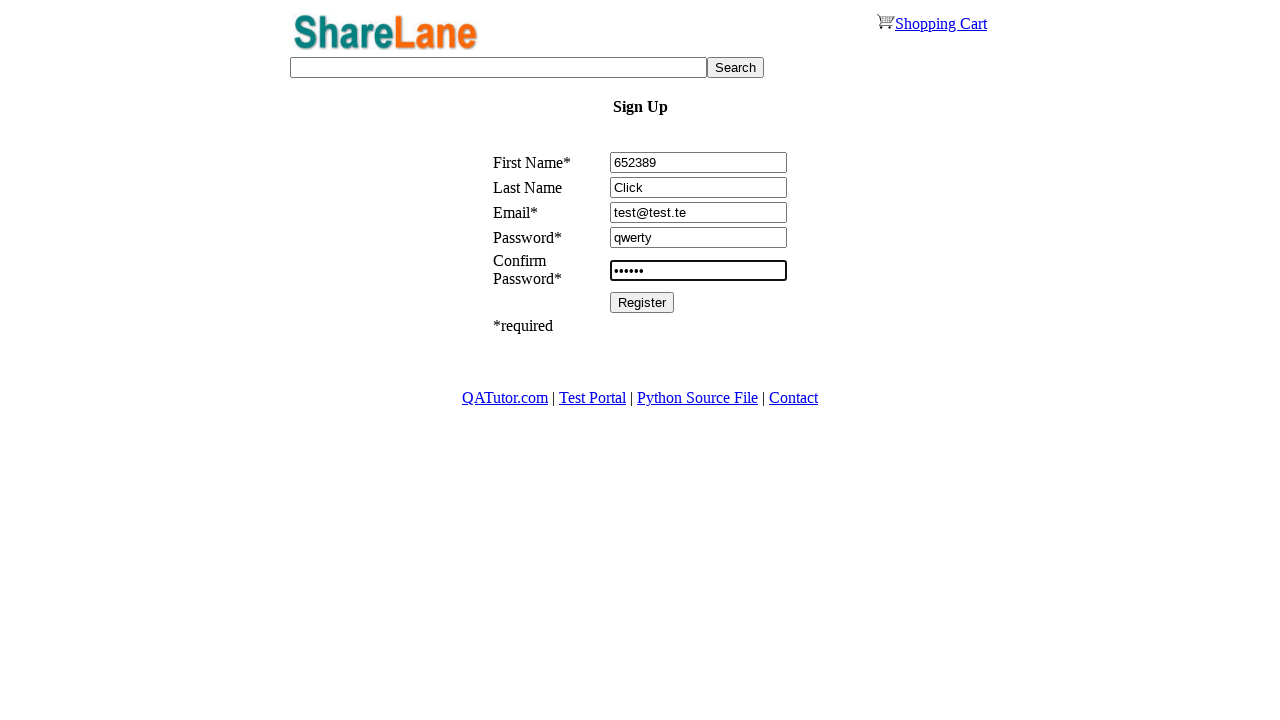

Clicked Register button to submit form at (642, 302) on input[value='Register']
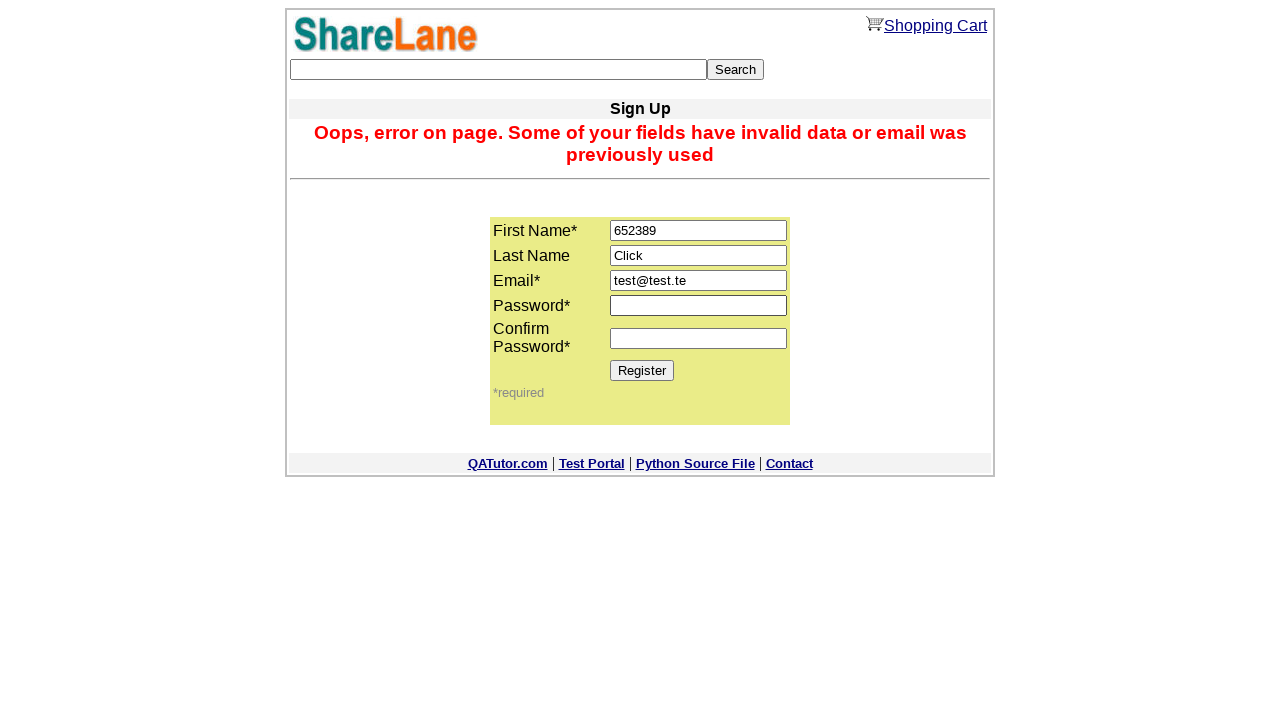

Error message appeared confirming registration failed for first name with only digits
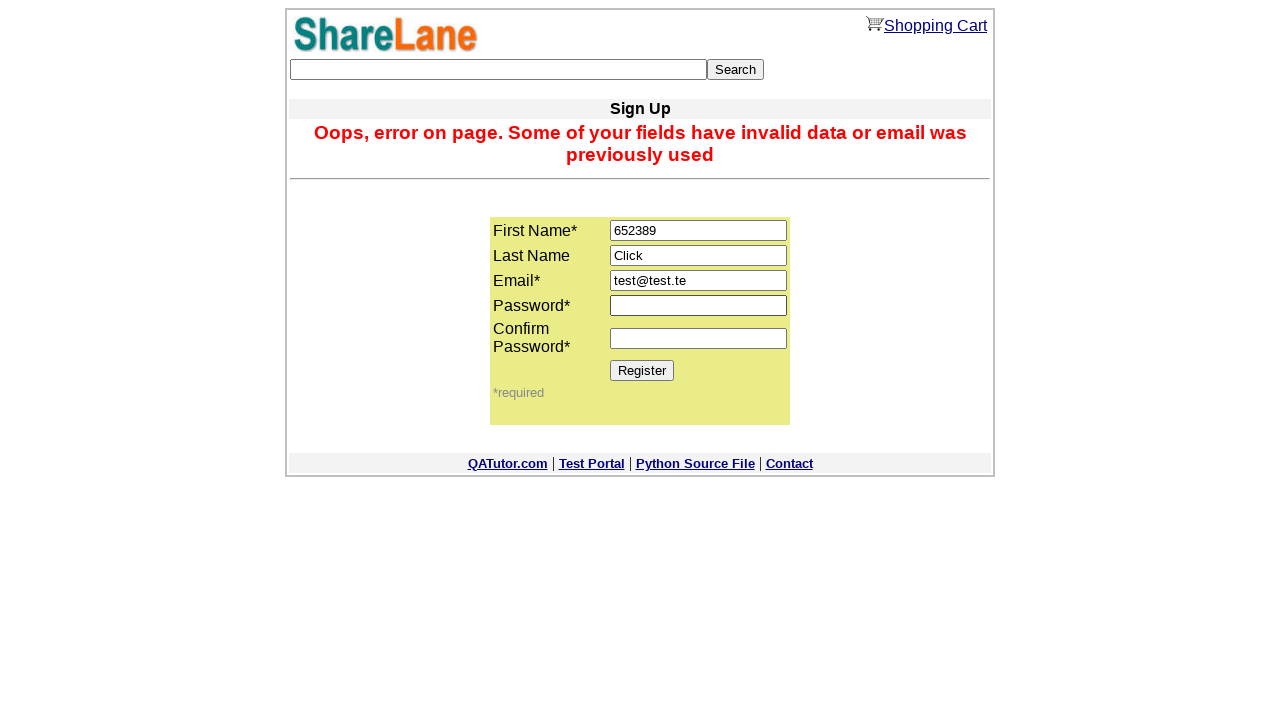

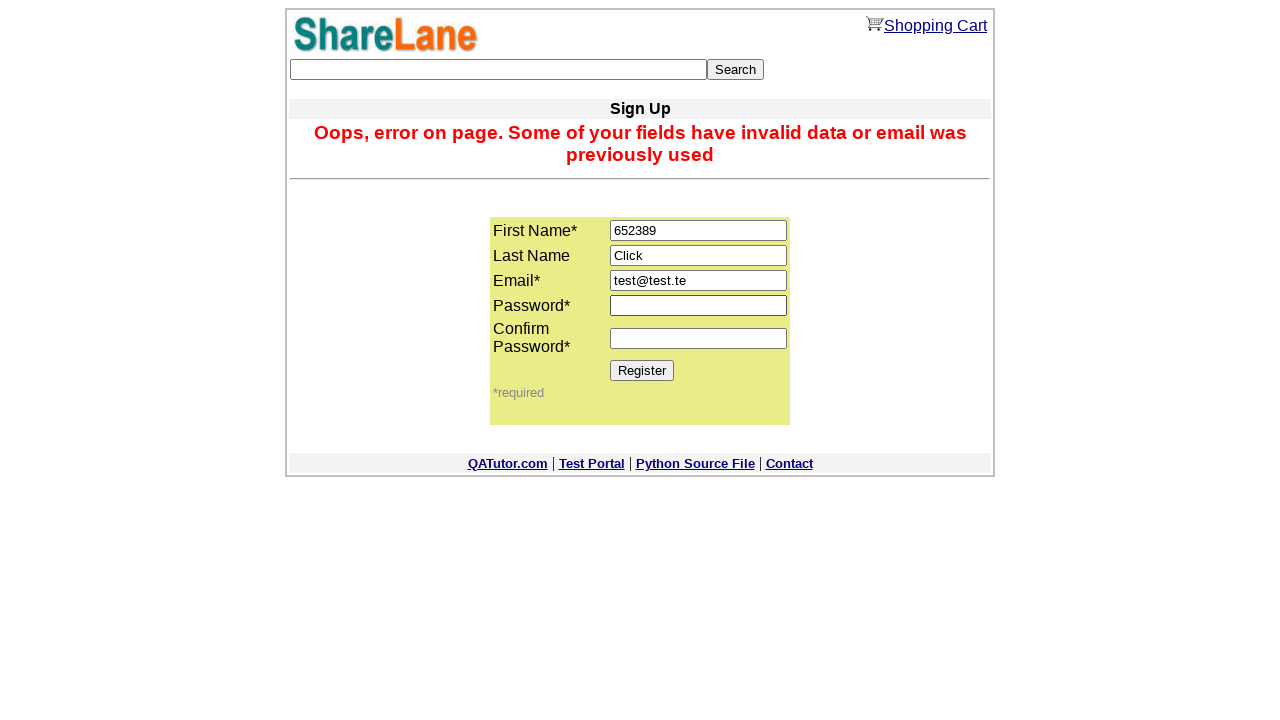